Tests clearing the complete state of all items by checking and unchecking the toggle-all checkbox

Starting URL: https://demo.playwright.dev/todomvc

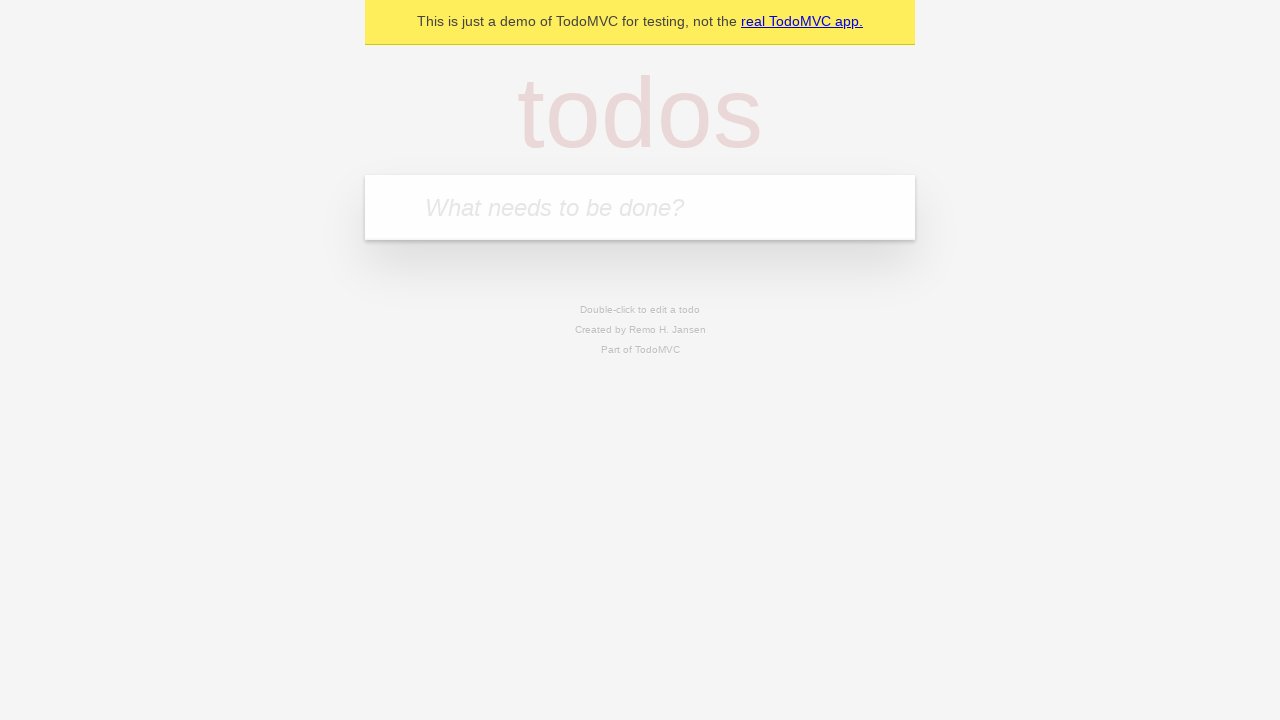

Filled input field with 'buy some cheese' on internal:attr=[placeholder="What needs to be done?"i]
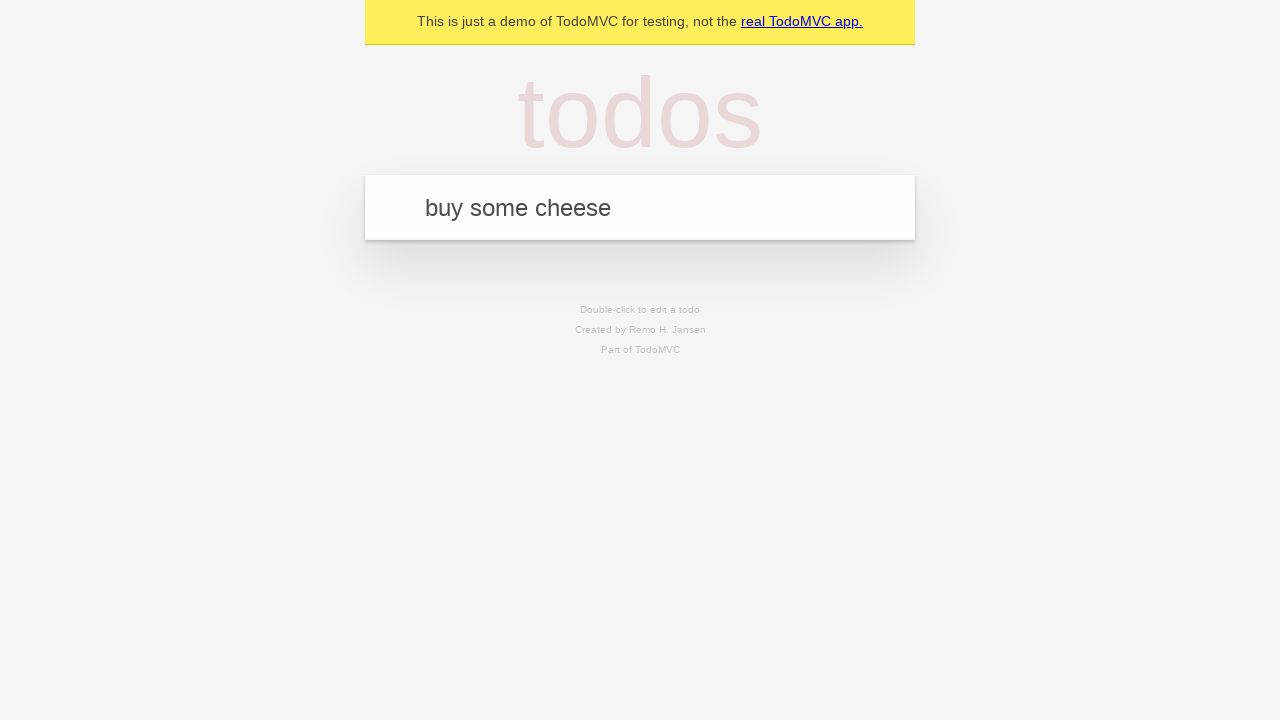

Pressed Enter to add first todo item on internal:attr=[placeholder="What needs to be done?"i]
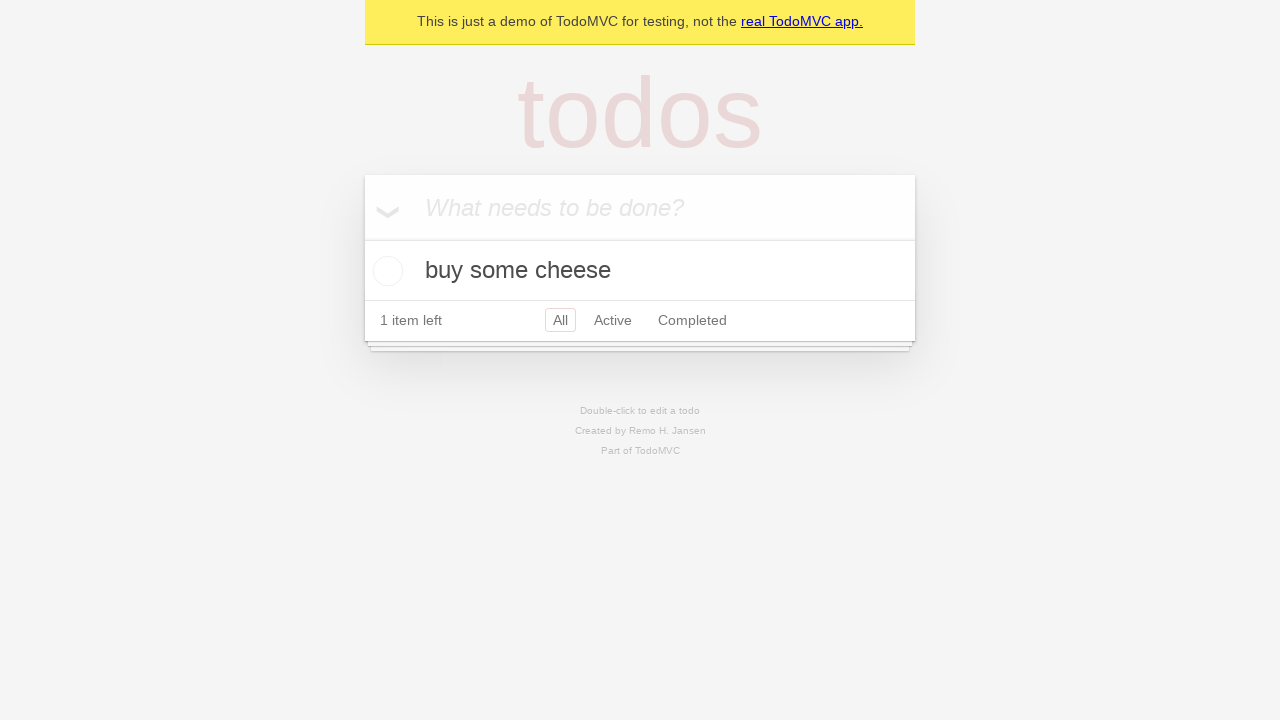

Filled input field with 'feed the cat' on internal:attr=[placeholder="What needs to be done?"i]
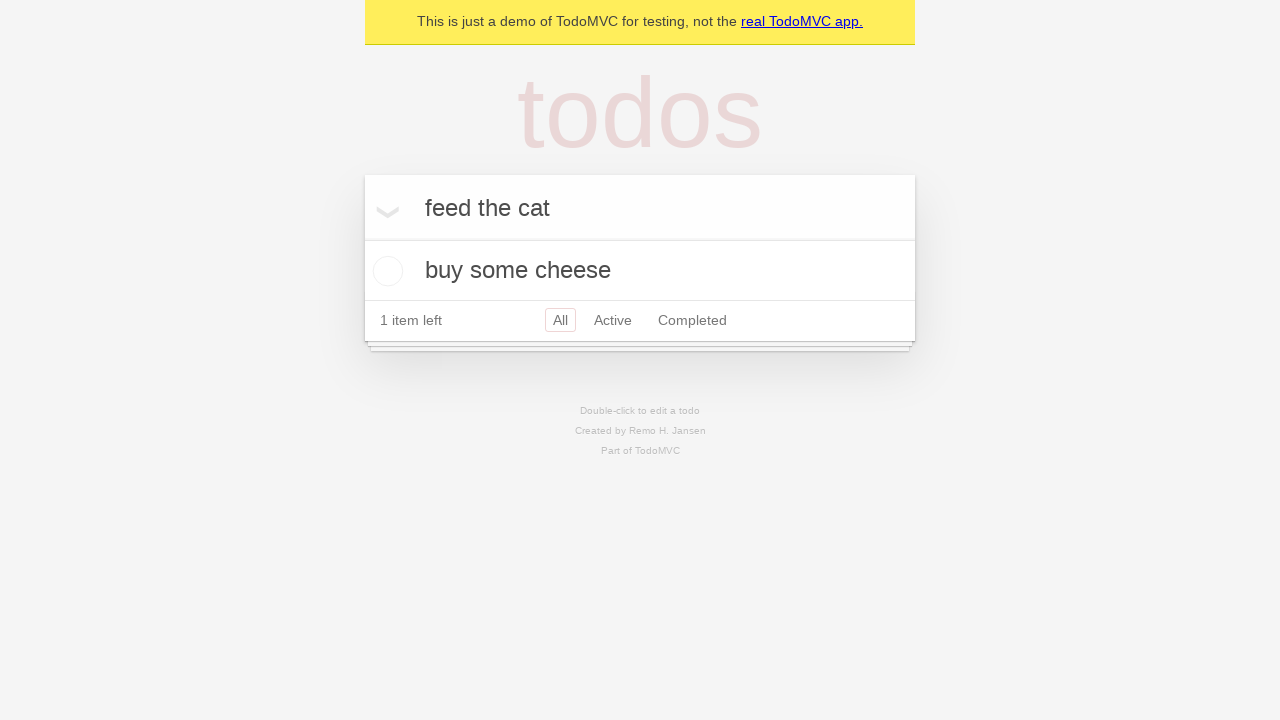

Pressed Enter to add second todo item on internal:attr=[placeholder="What needs to be done?"i]
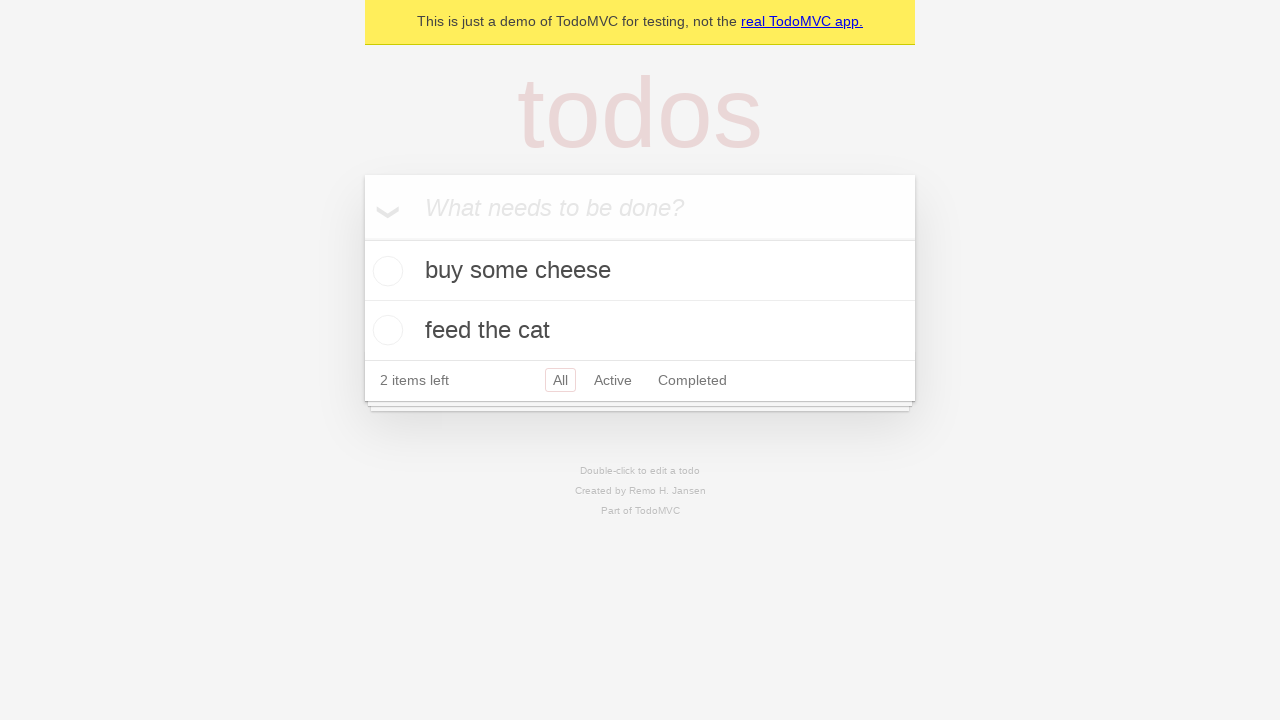

Filled input field with 'book a doctors appointment' on internal:attr=[placeholder="What needs to be done?"i]
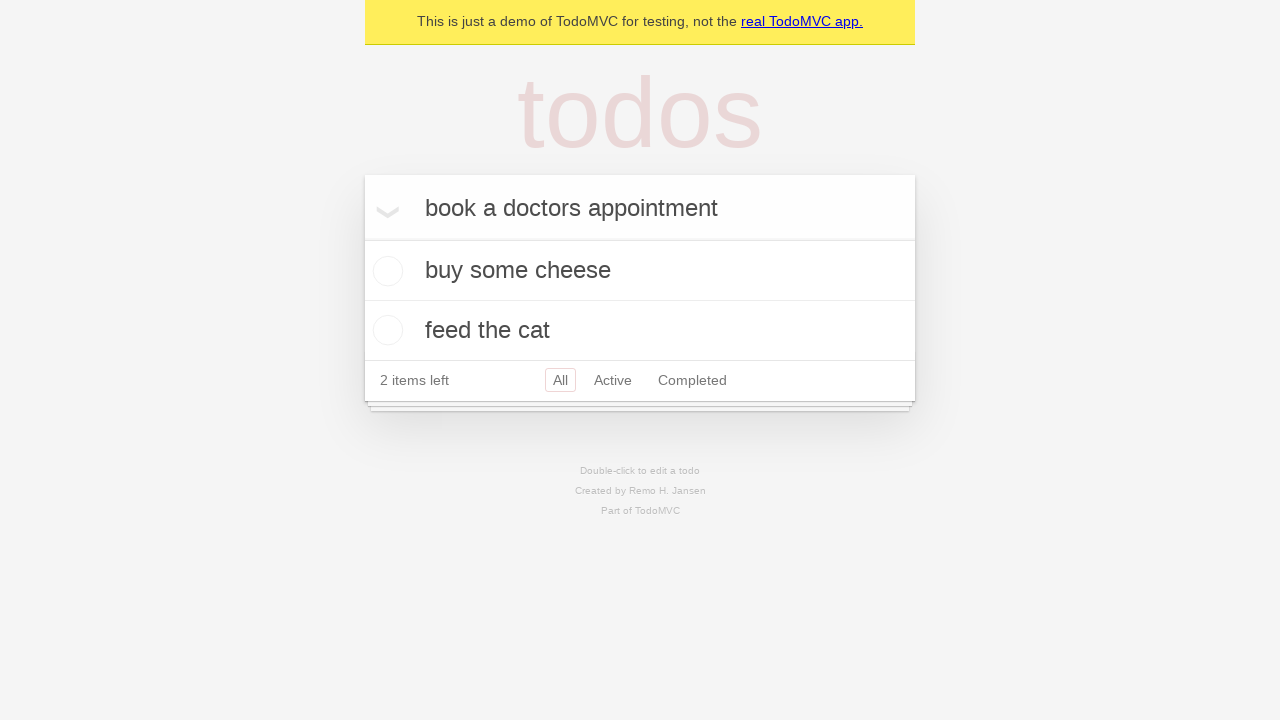

Pressed Enter to add third todo item on internal:attr=[placeholder="What needs to be done?"i]
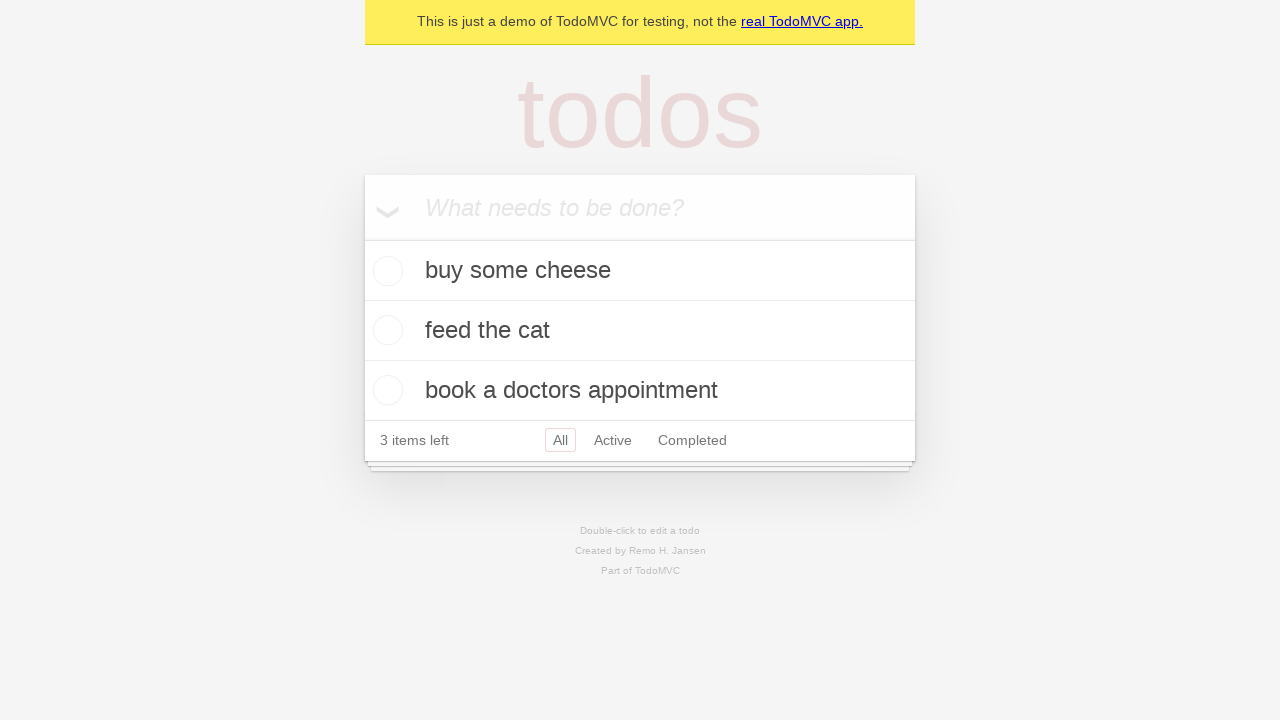

Checked toggle-all checkbox to mark all items as complete at (362, 238) on internal:label="Mark all as complete"i
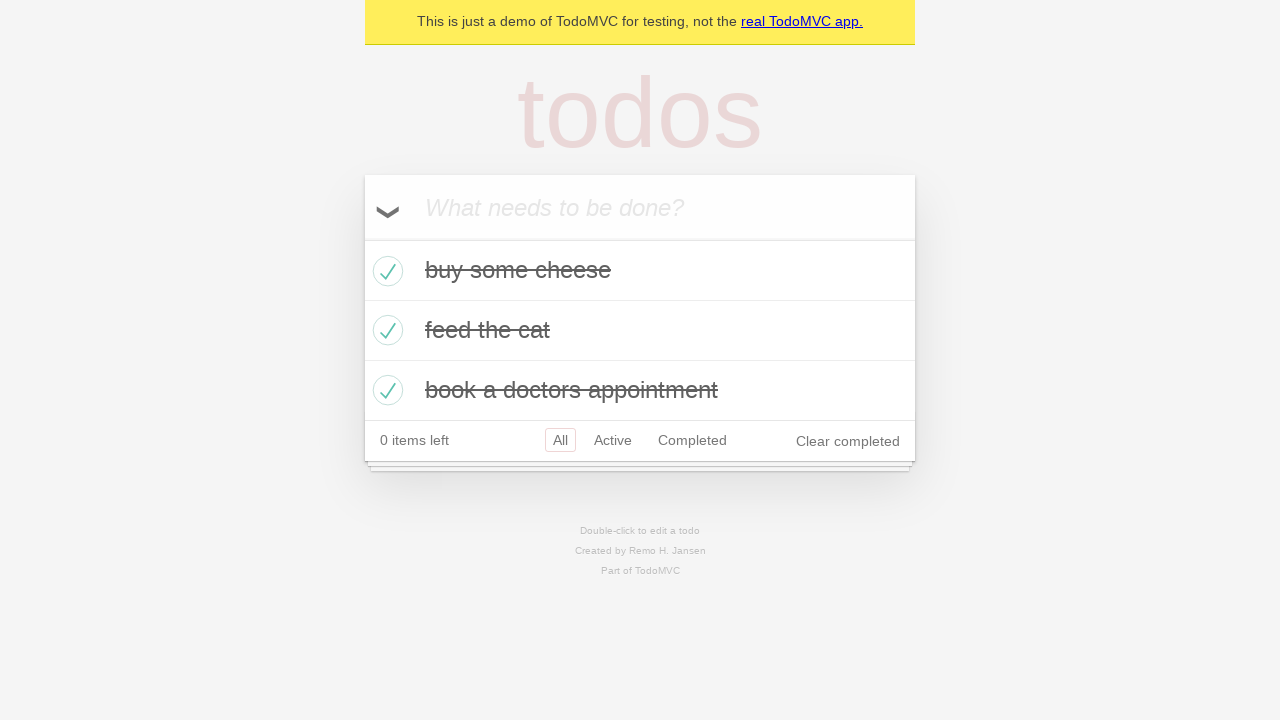

Unchecked toggle-all checkbox to clear complete state of all items at (362, 238) on internal:label="Mark all as complete"i
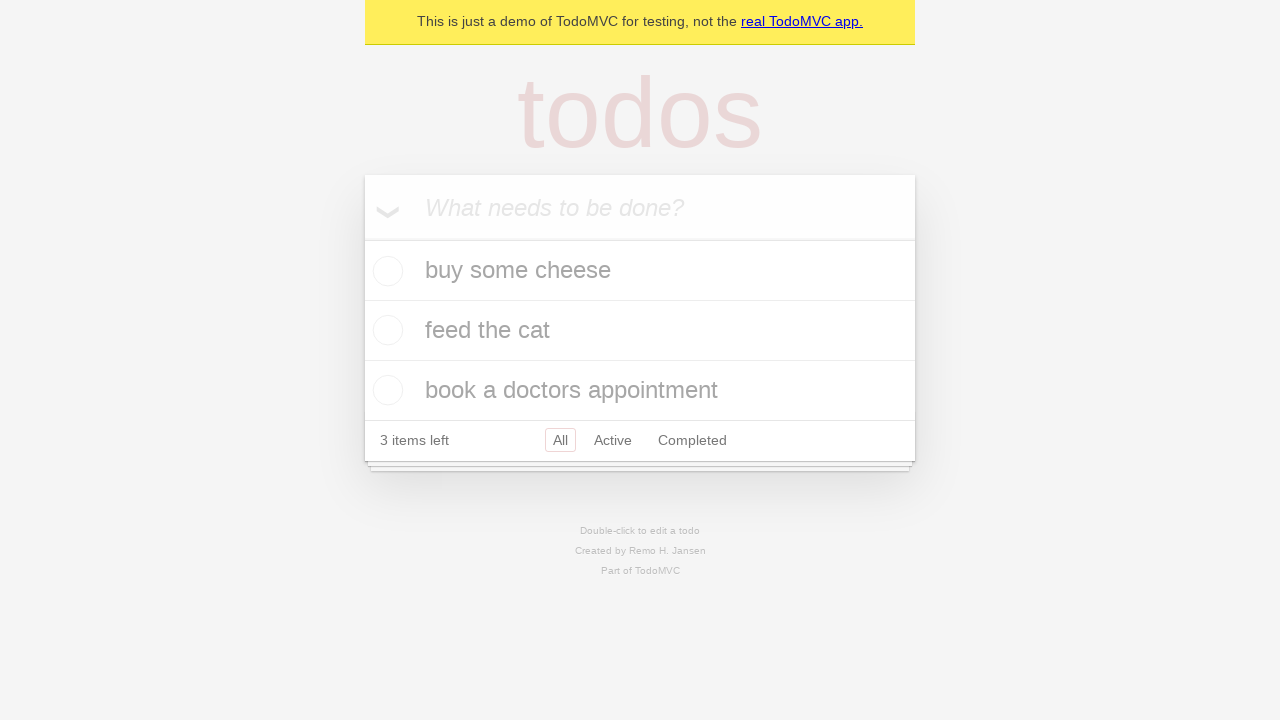

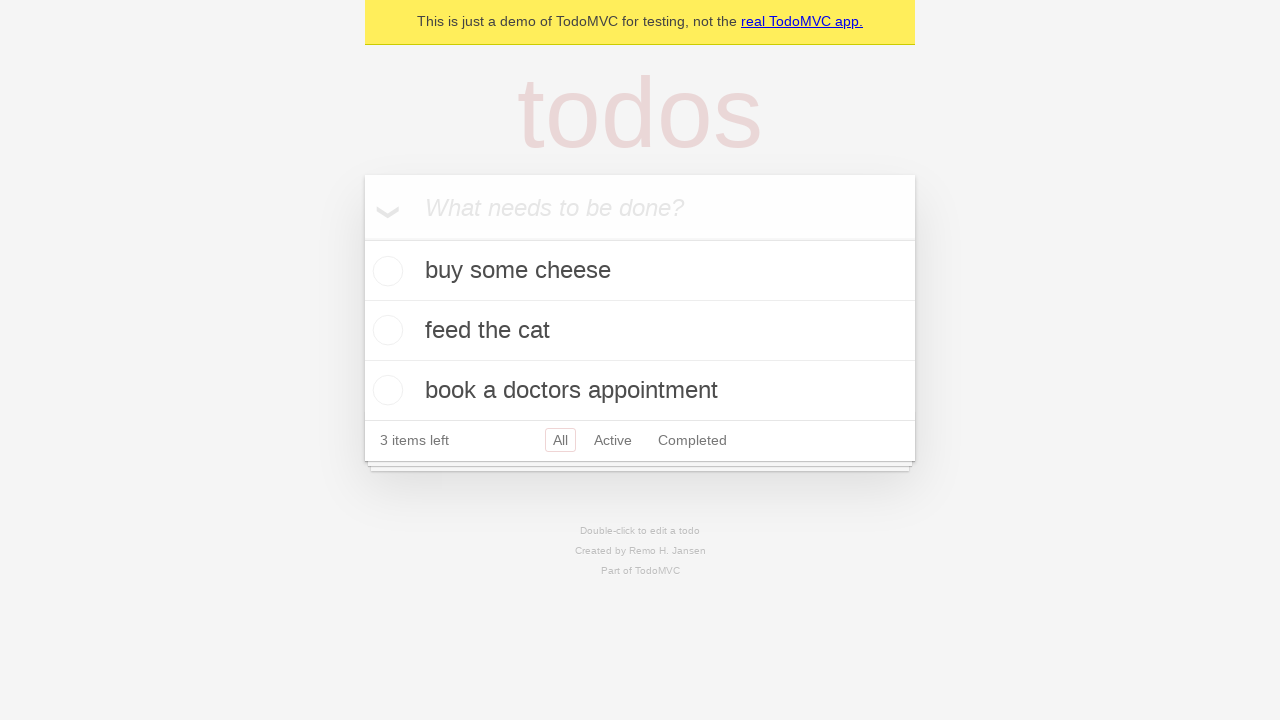